Tests sending text to a JavaScript prompt dialog and verifies the entered text is displayed correctly

Starting URL: https://demoqa.com/alerts

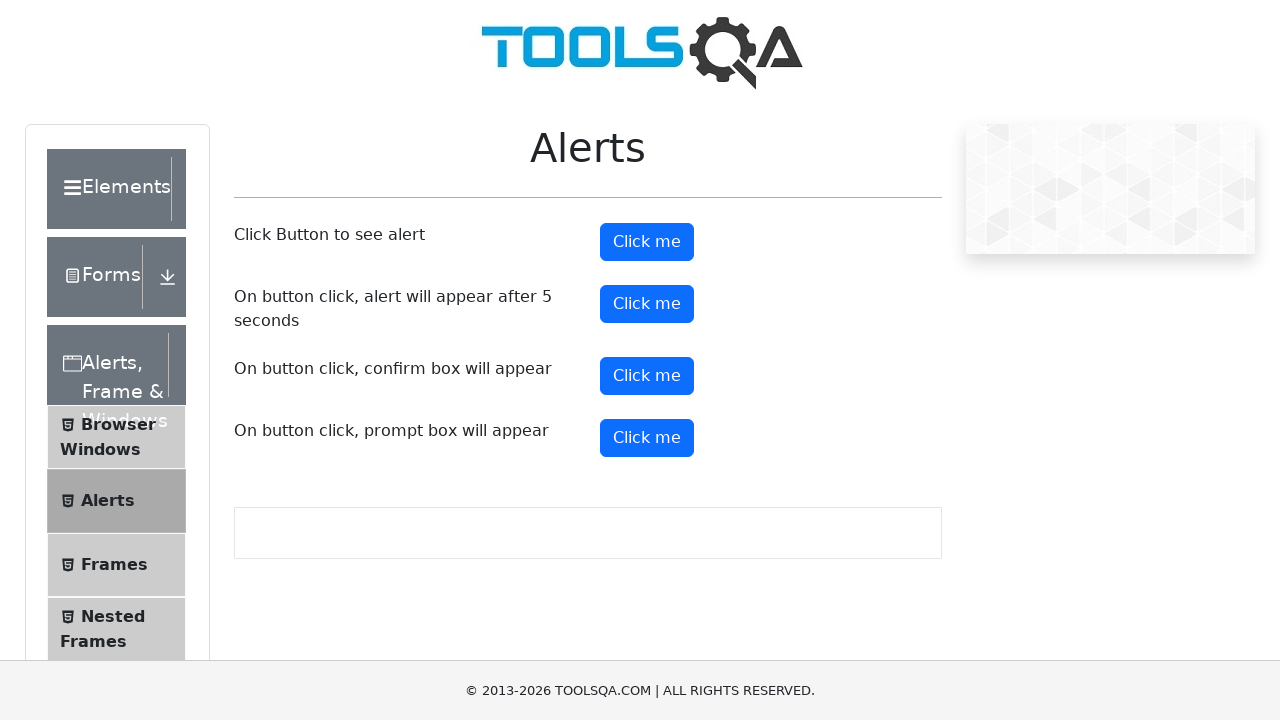

Set up dialog handler to accept prompt with 'Athens'
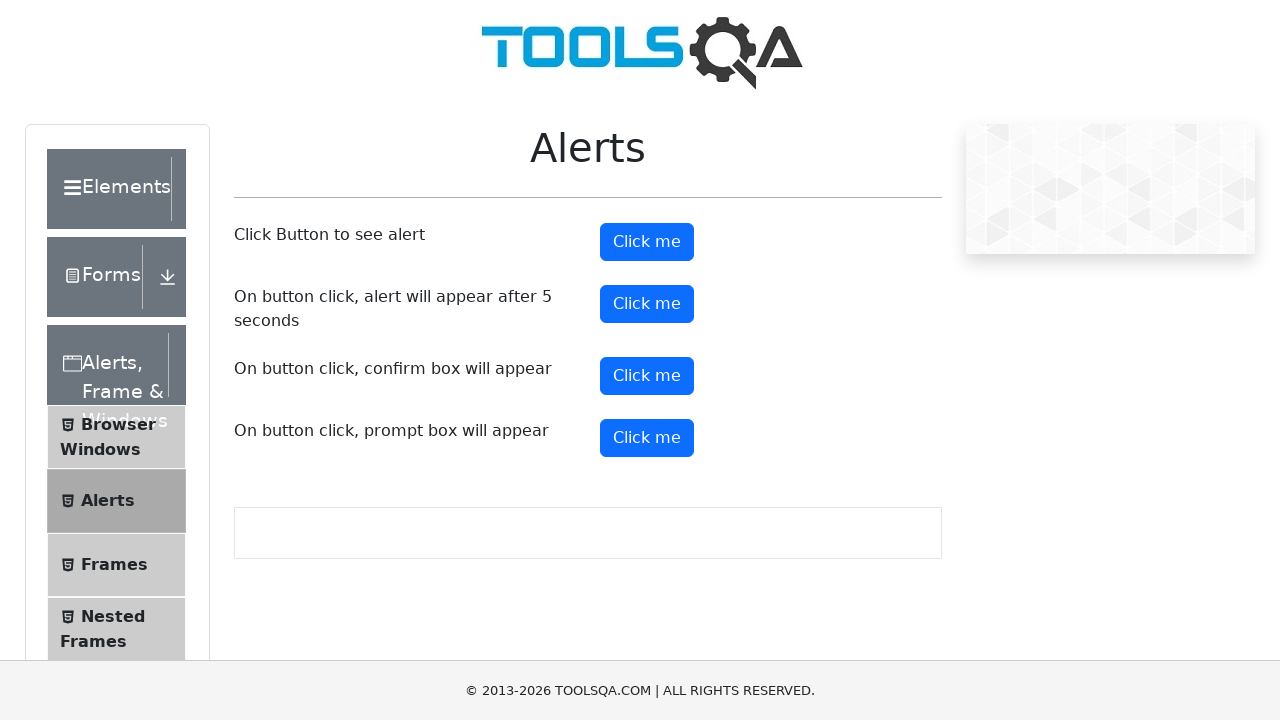

Clicked prompt button to trigger dialog at (647, 438) on #promtButton
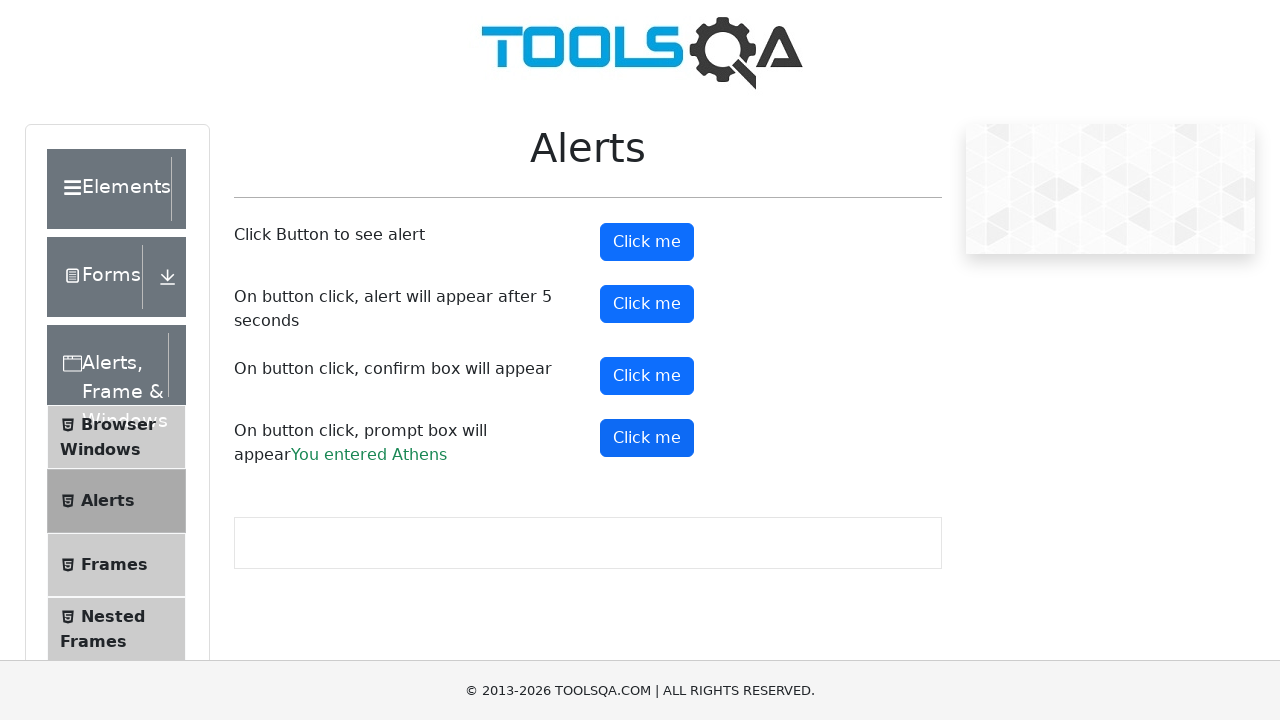

Waited for result text to appear after dialog submission
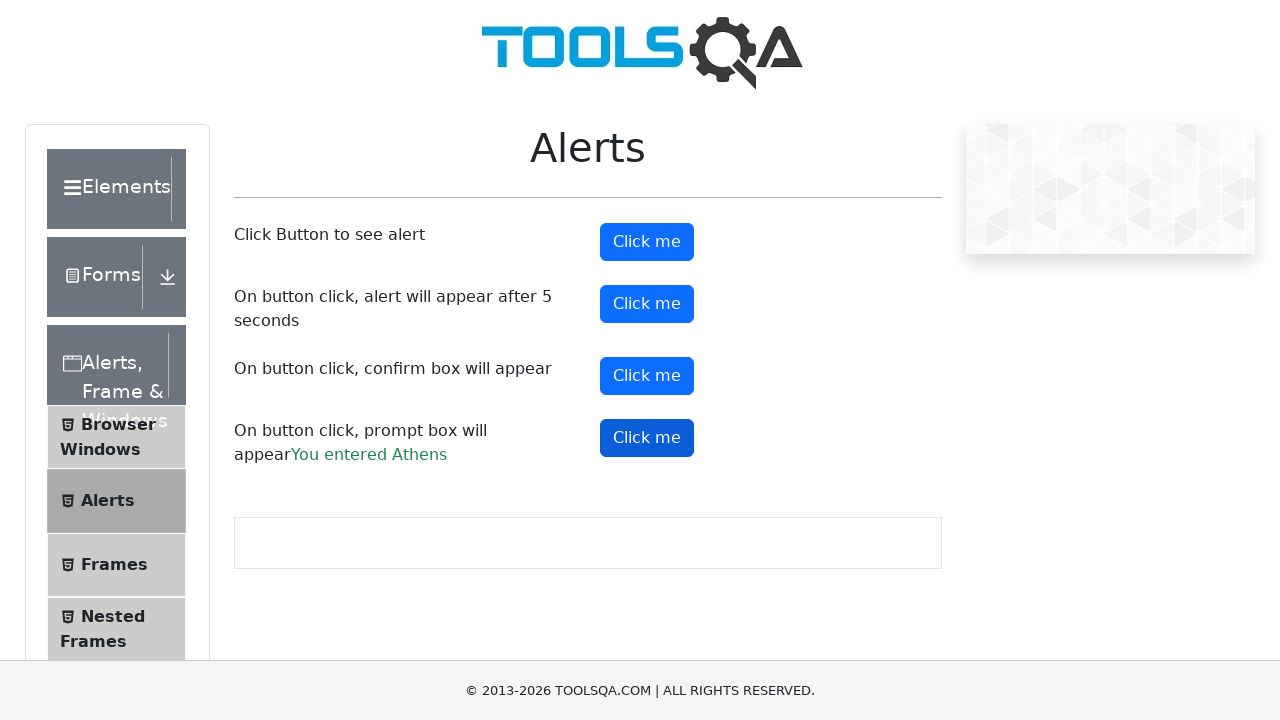

Retrieved result text from page
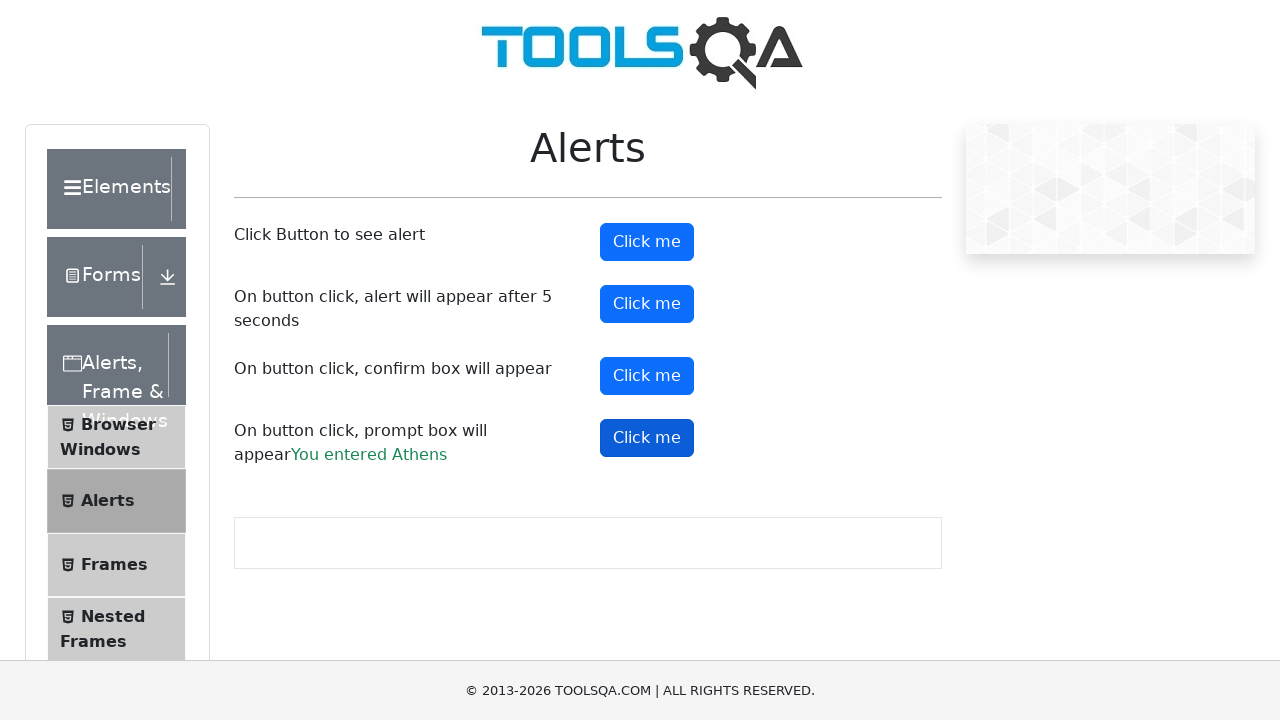

Verified entered text 'Athens' is correctly displayed in result
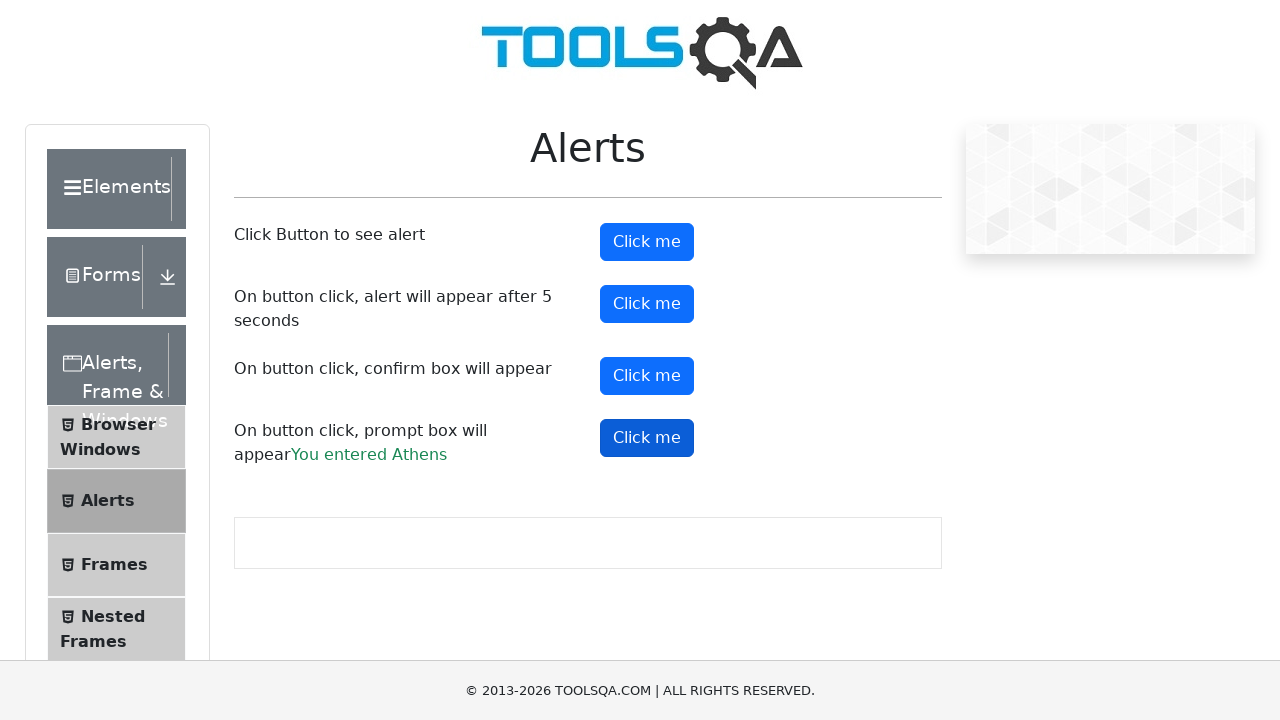

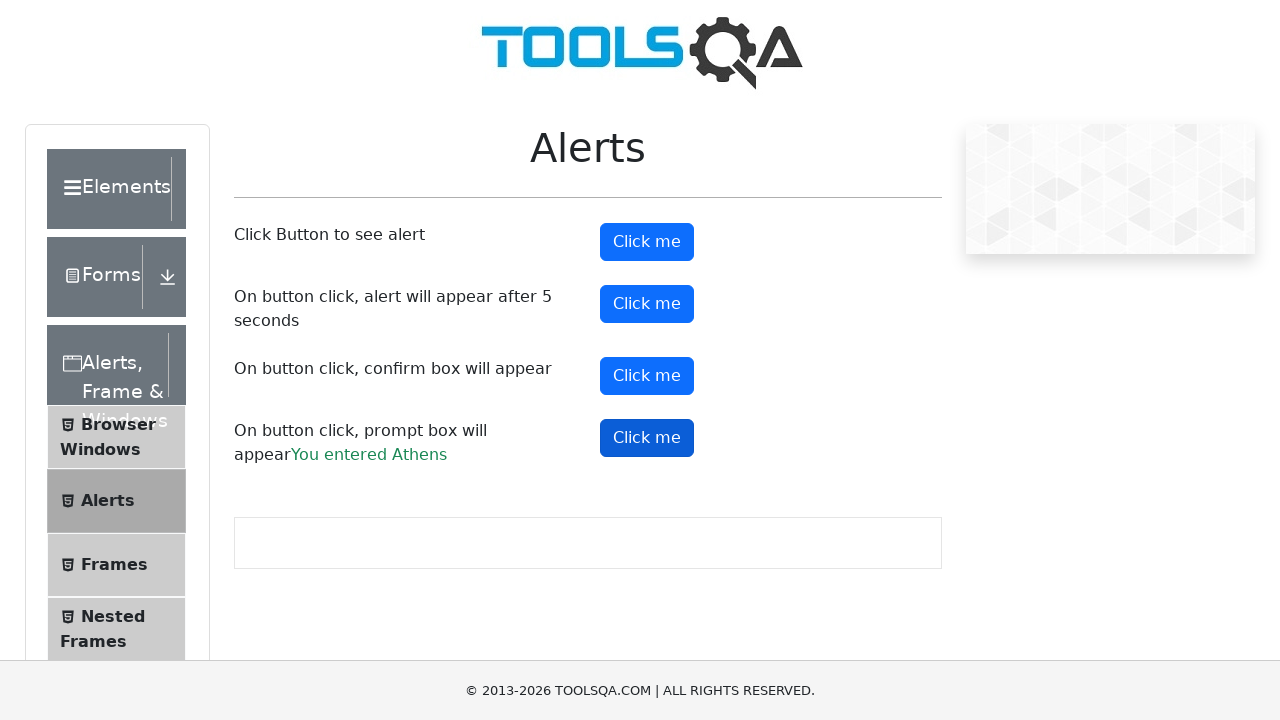